Solves a math captcha by extracting a value from an image attribute, calculating the result, and submitting the form with checkbox and radio button selections

Starting URL: http://suninjuly.github.io/get_attribute.html

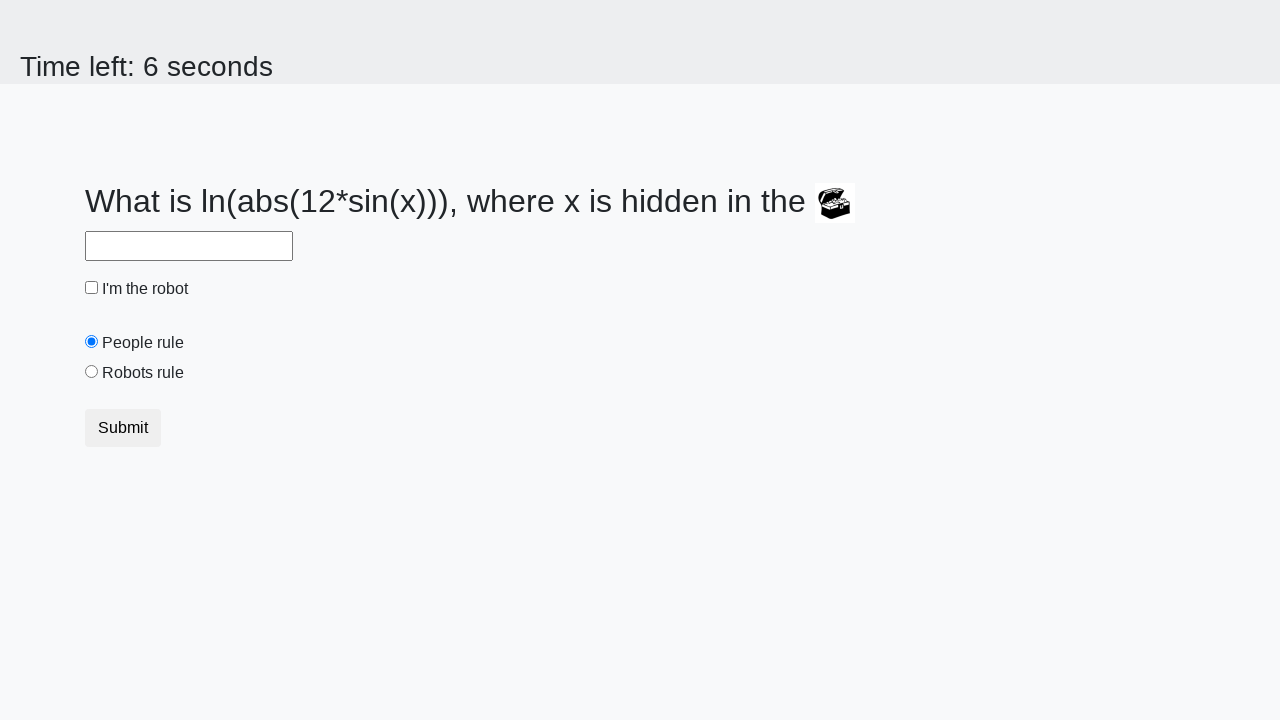

Located the image element containing the math captcha
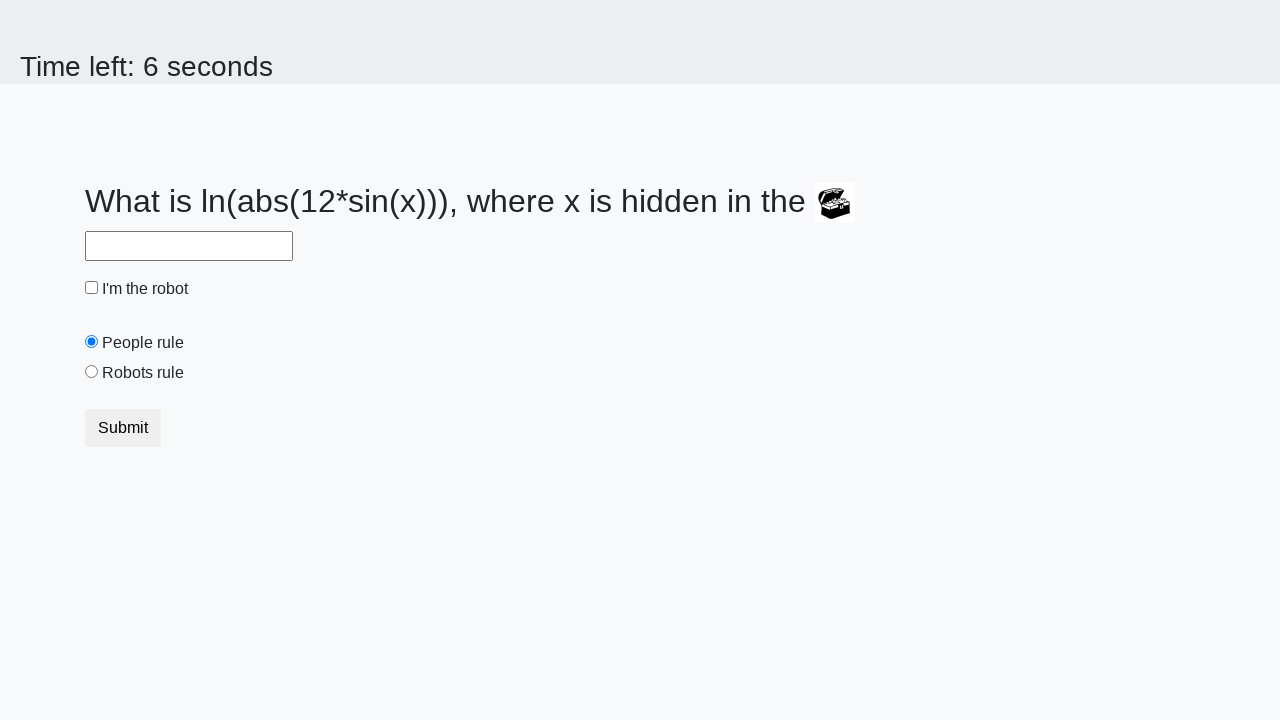

Extracted valuex attribute from image
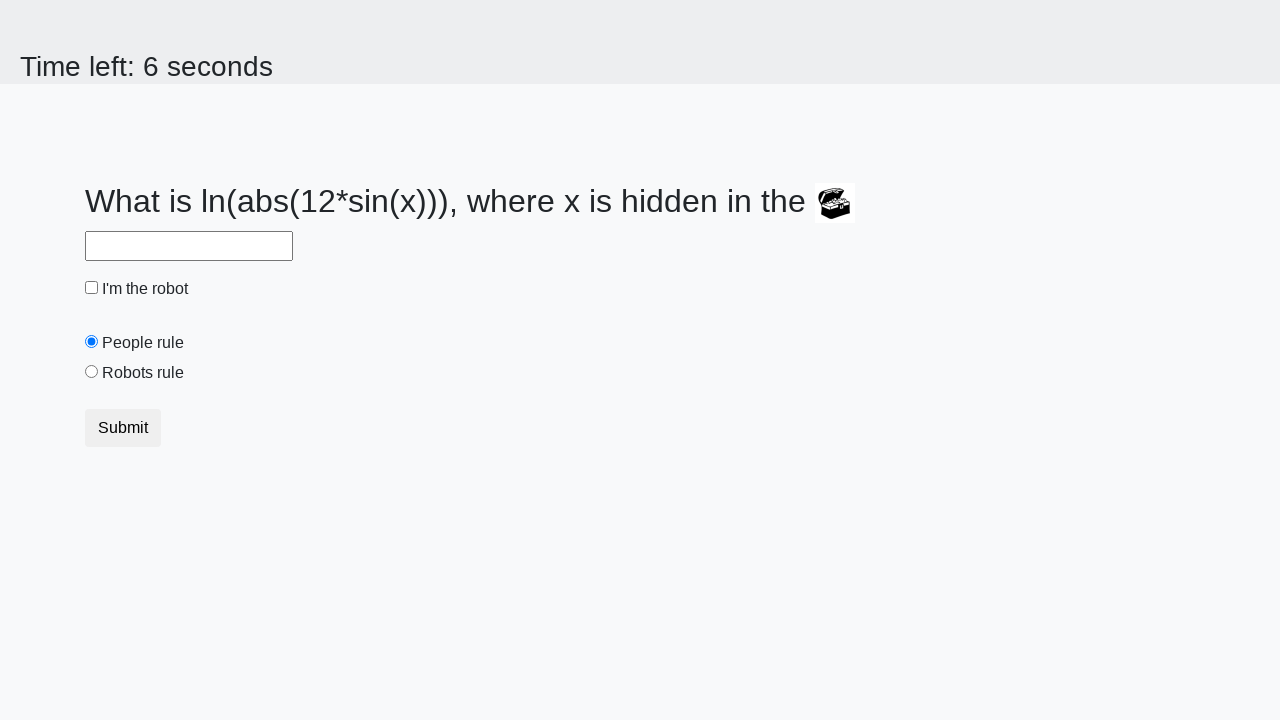

Calculated math result using formula: log(abs(12 * sin(x)))
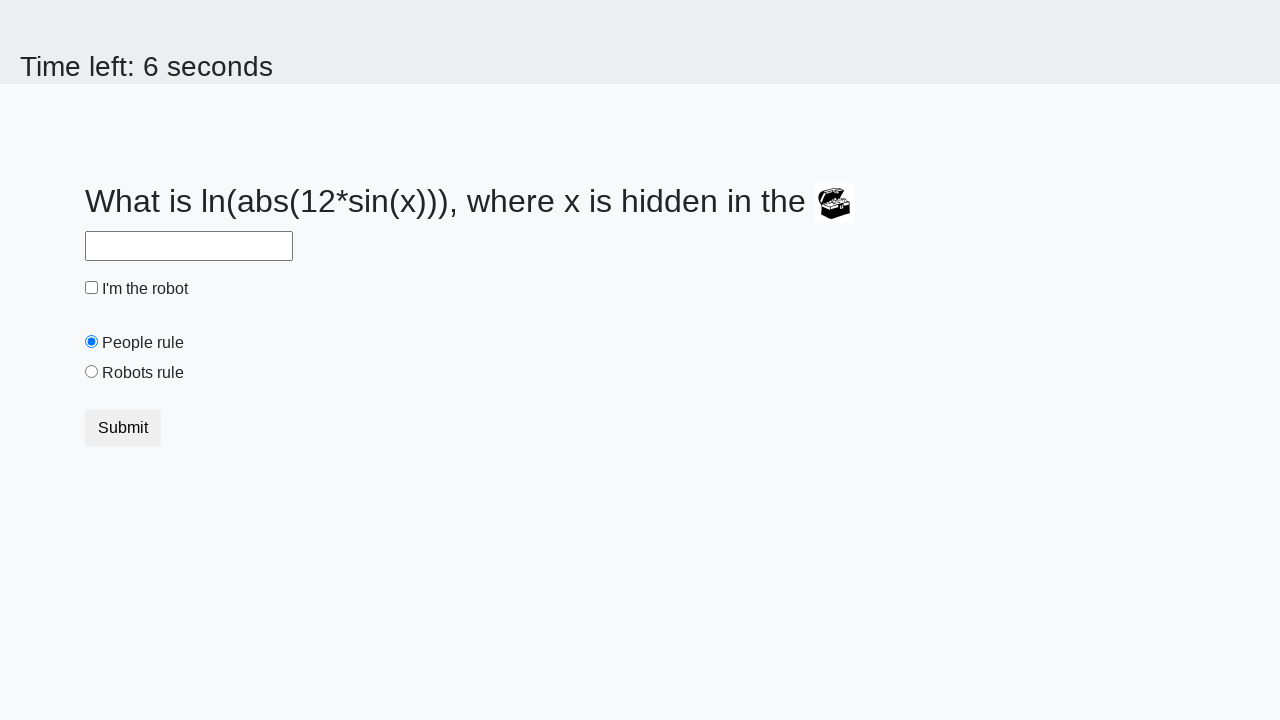

Filled answer field with calculated value on #answer
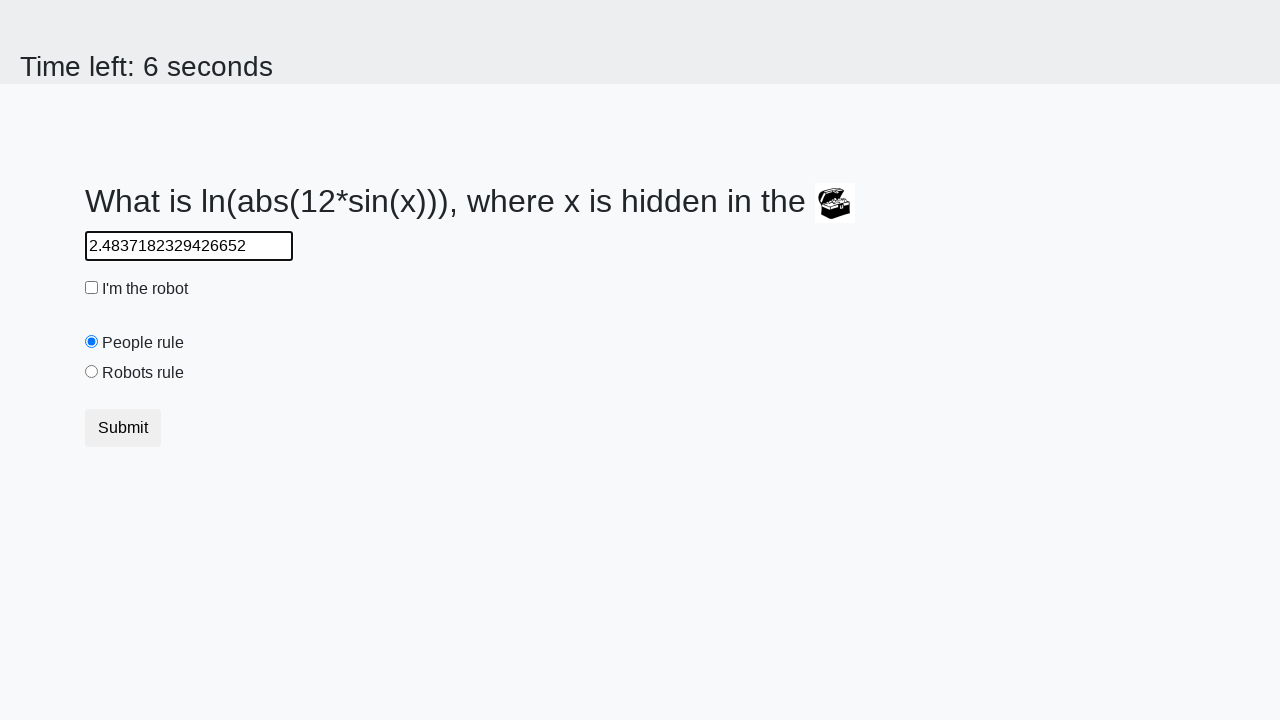

Checked the robot checkbox at (92, 288) on #robotCheckbox
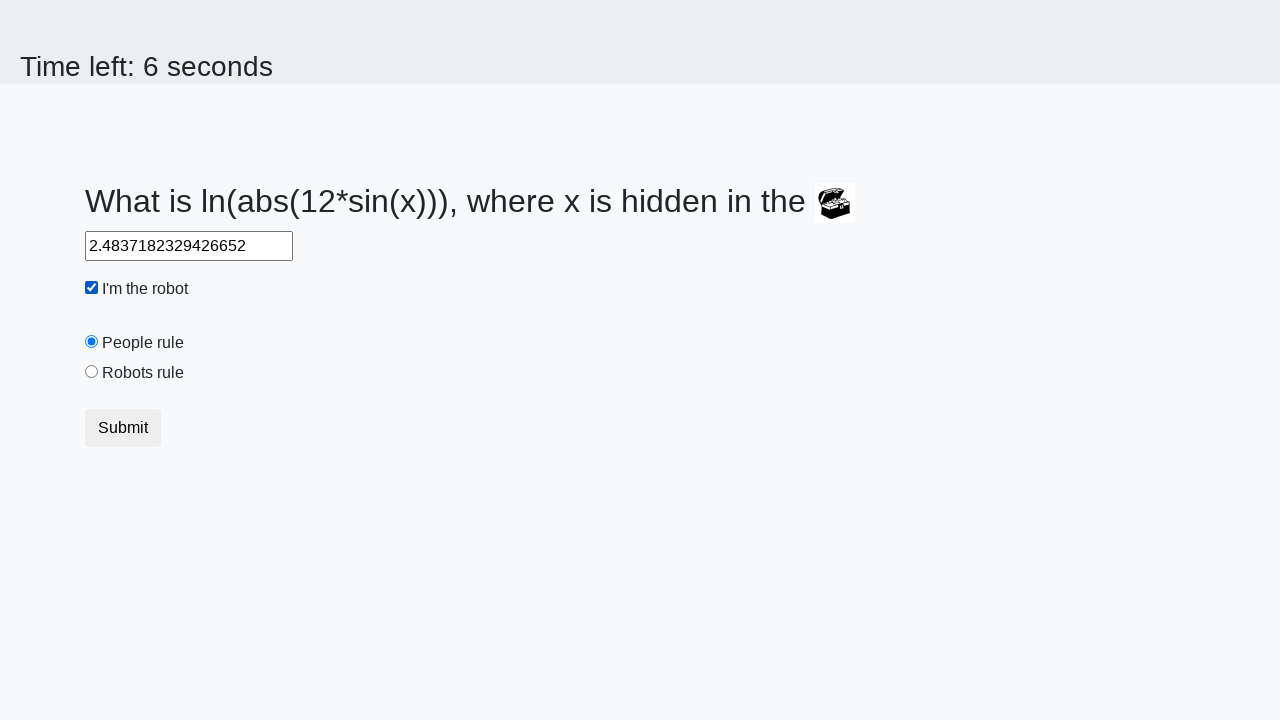

Selected the robots rule radio button at (92, 372) on #robotsRule
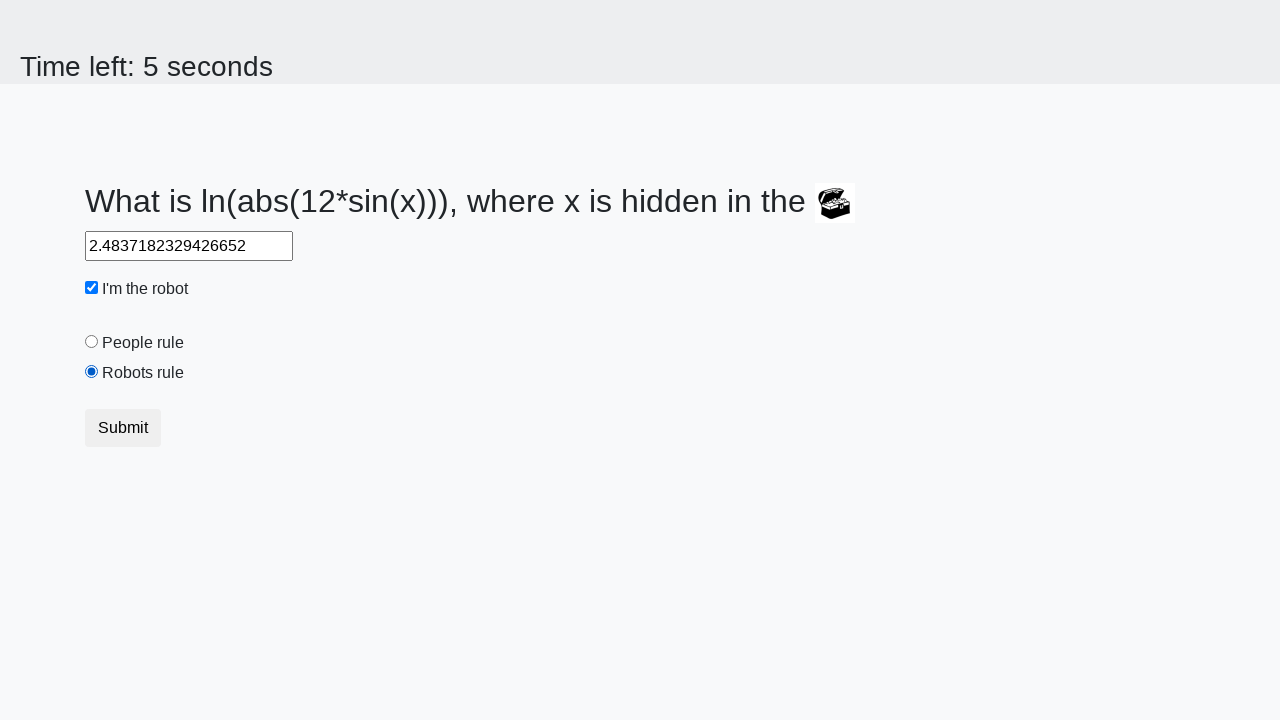

Submitted the form by clicking submit button at (123, 428) on .btn.btn-default
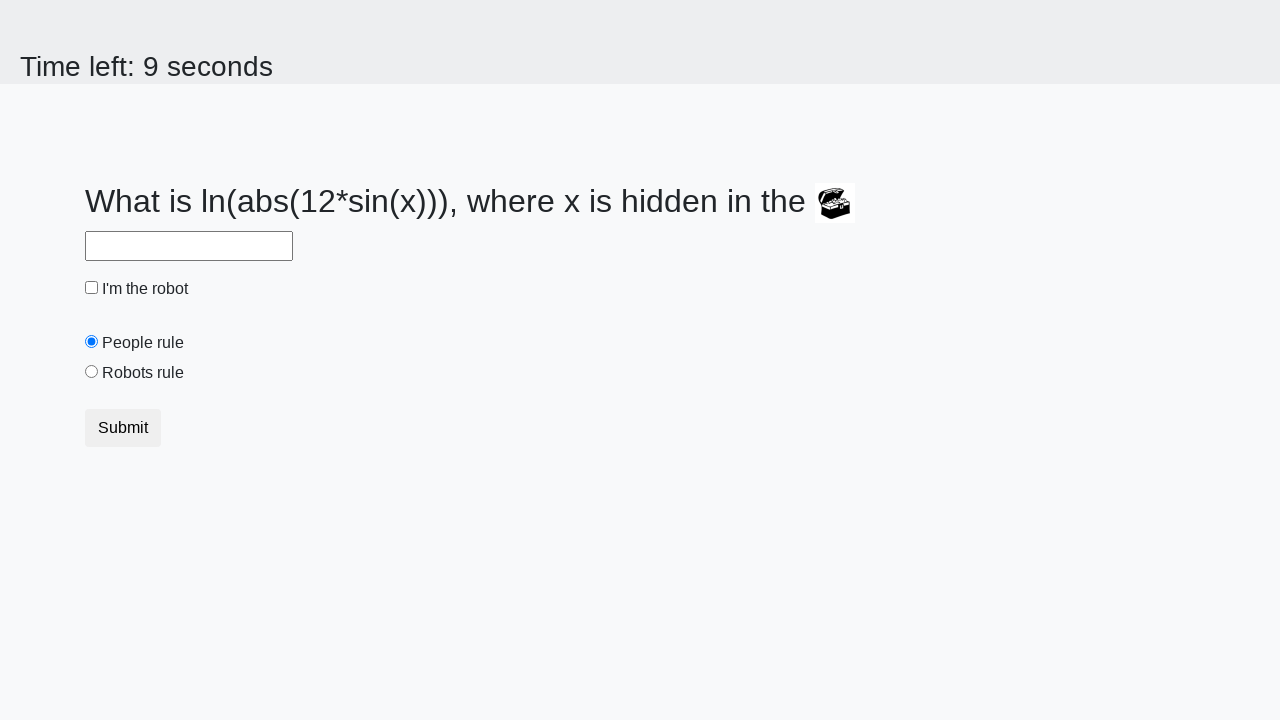

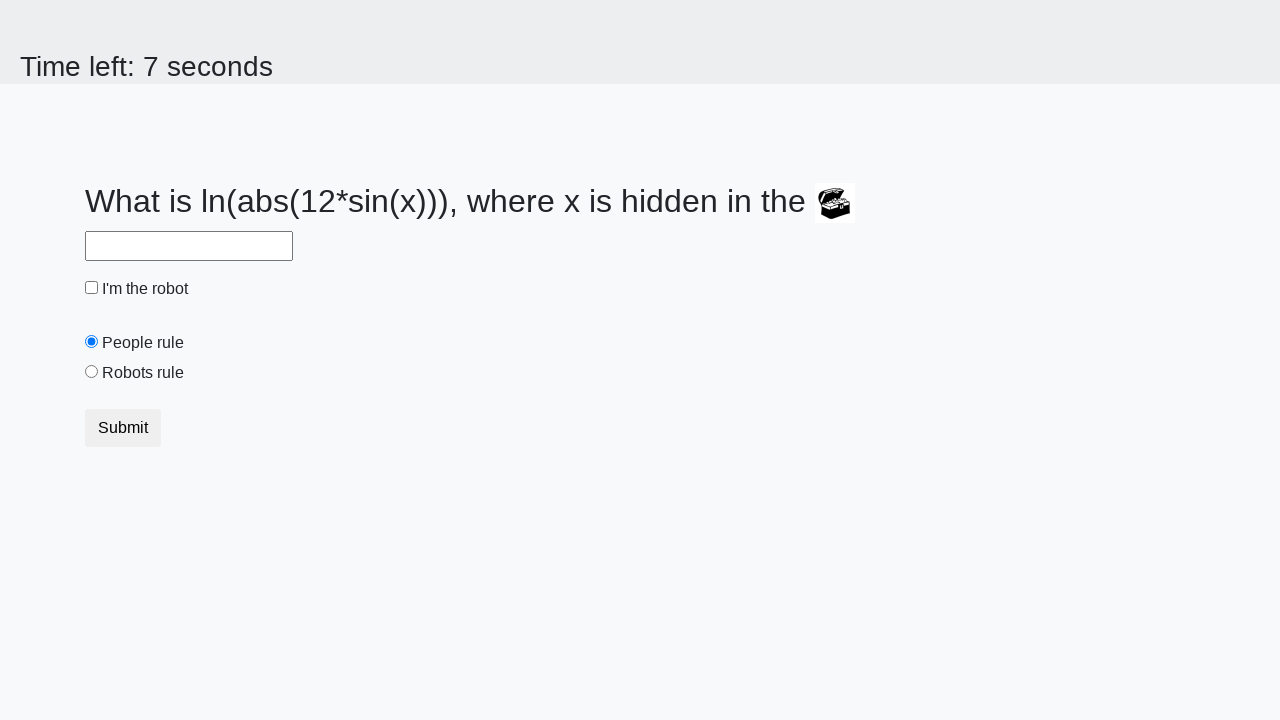